Tests iframe popup functionality by launching a popup, reading text from inside an iframe, closing the popup, entering the copied text into a form field, and verifying the submission result.

Starting URL: https://www.qa-practice.com/elements/popup/iframe_popup

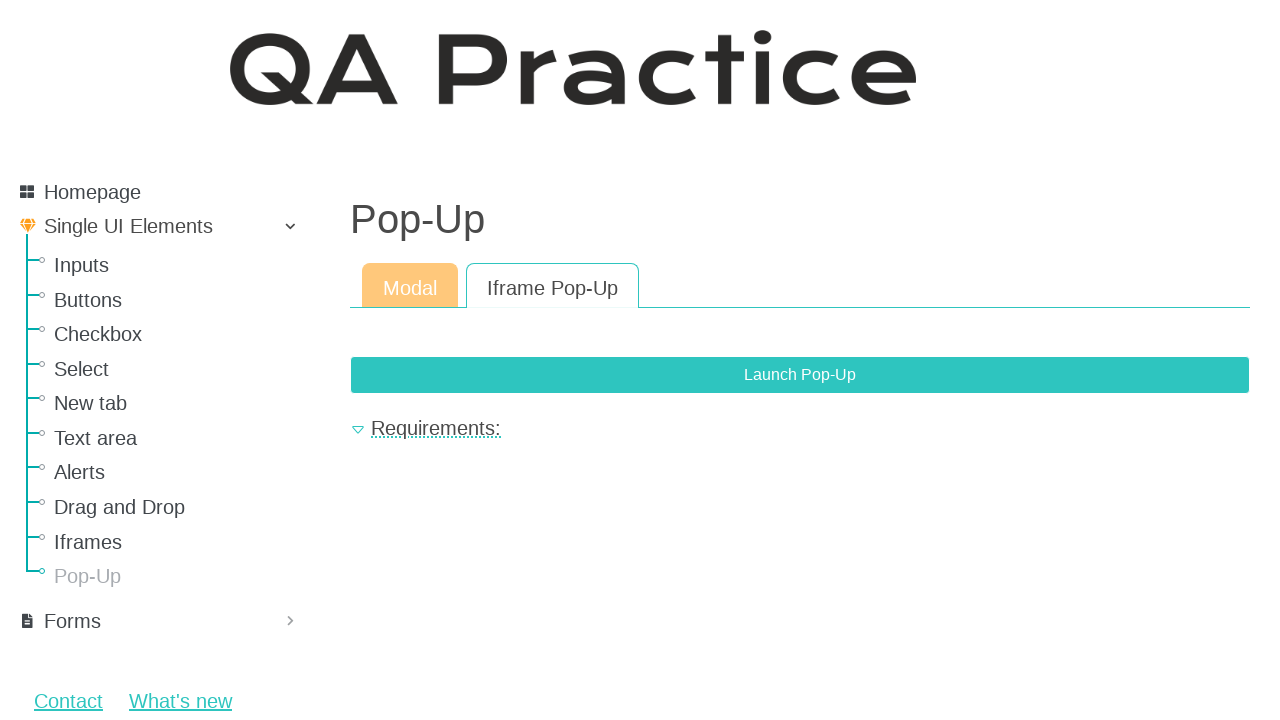

Clicked 'Launch Pop-Up' button to open iframe popup at (800, 375) on xpath=//button[normalize-space(text())="Launch Pop-Up"]
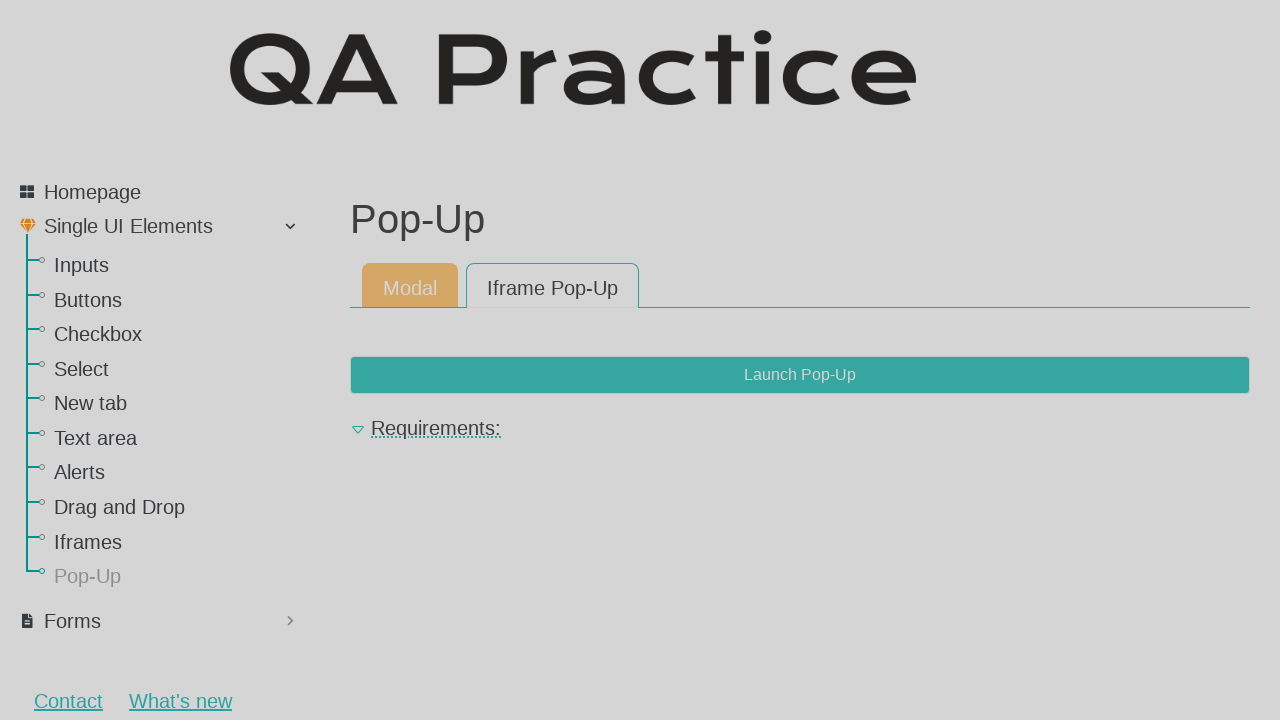

Located iframe element
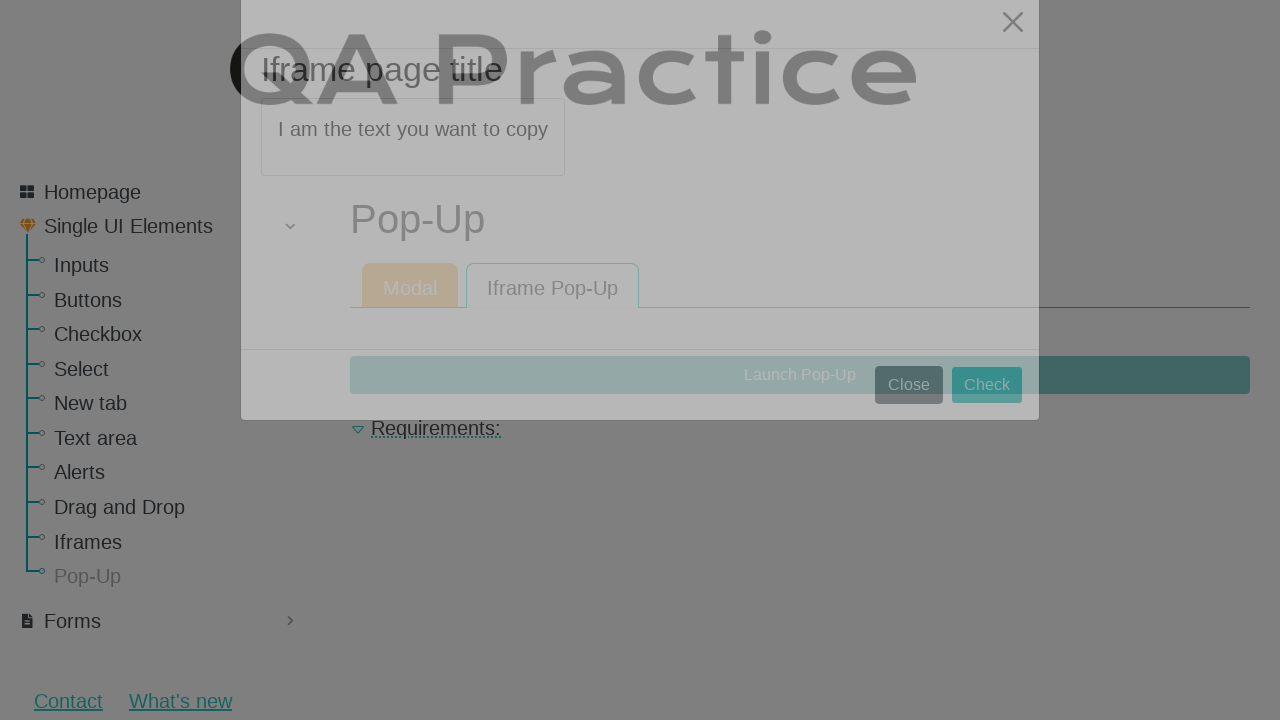

Extracted text from iframe: 'I am the text you want to copy'
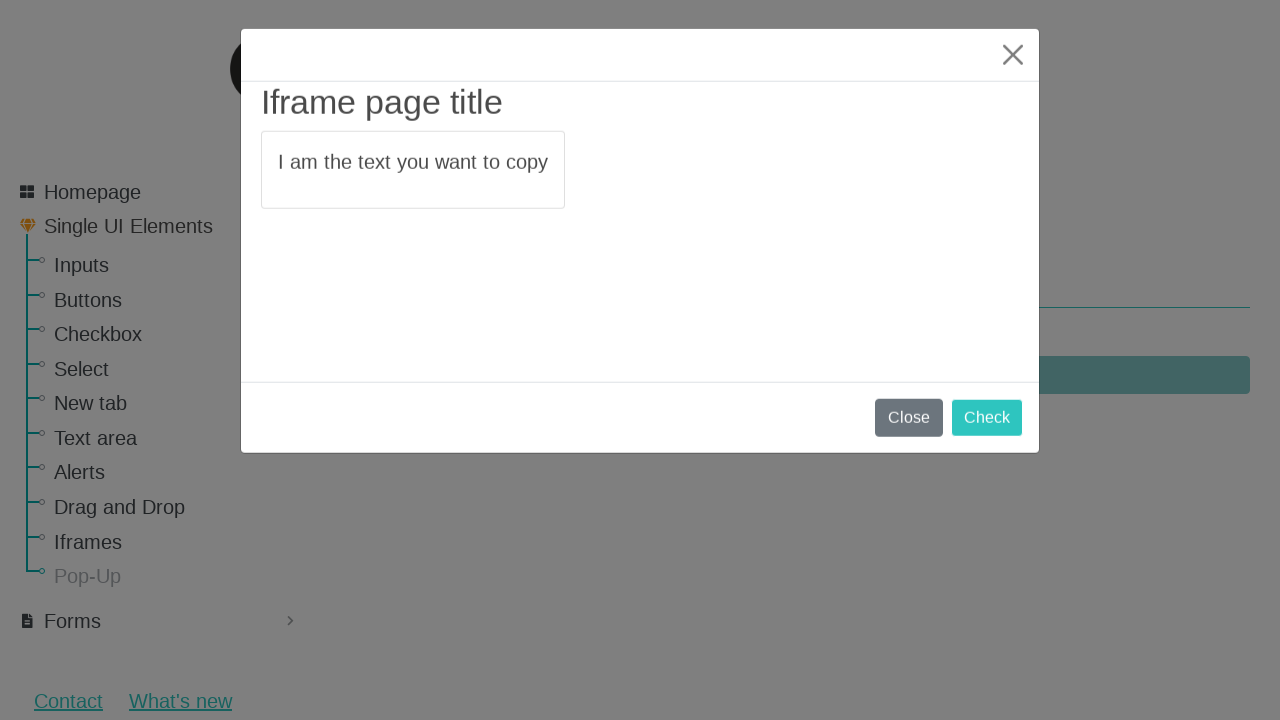

Clicked submit button to close popup at (987, 418) on button[type="submit"]
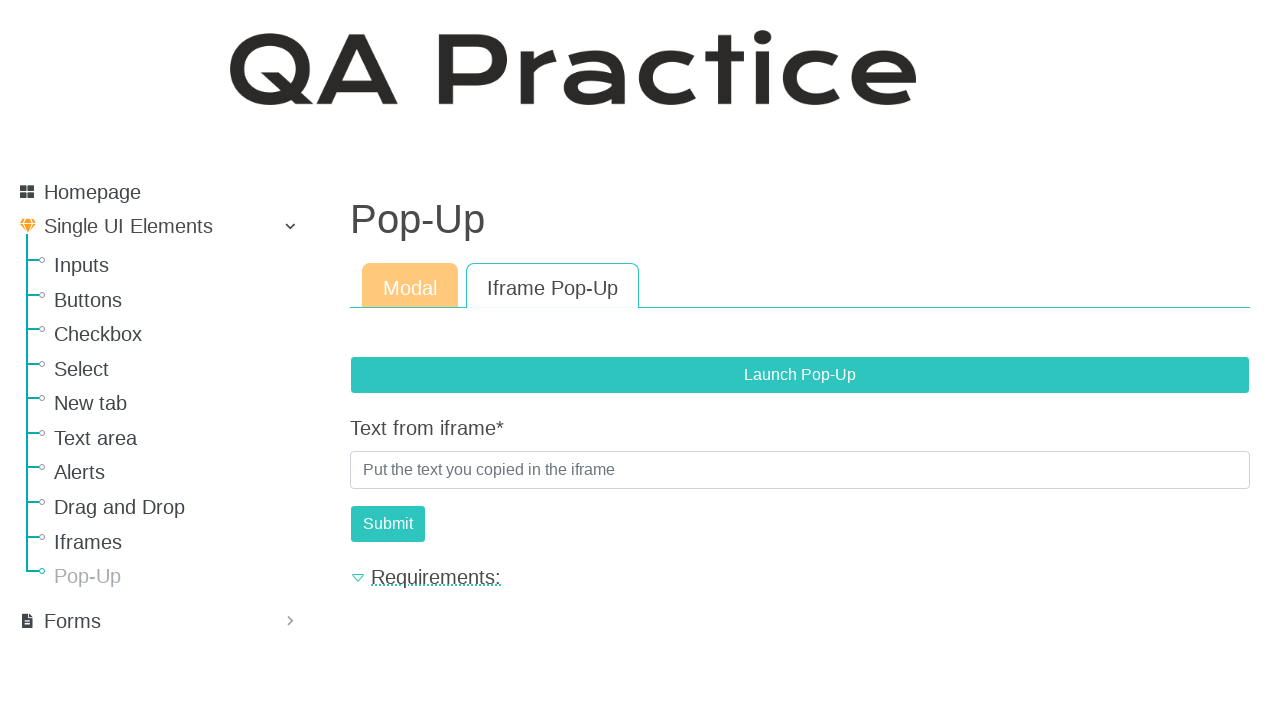

Located text input field
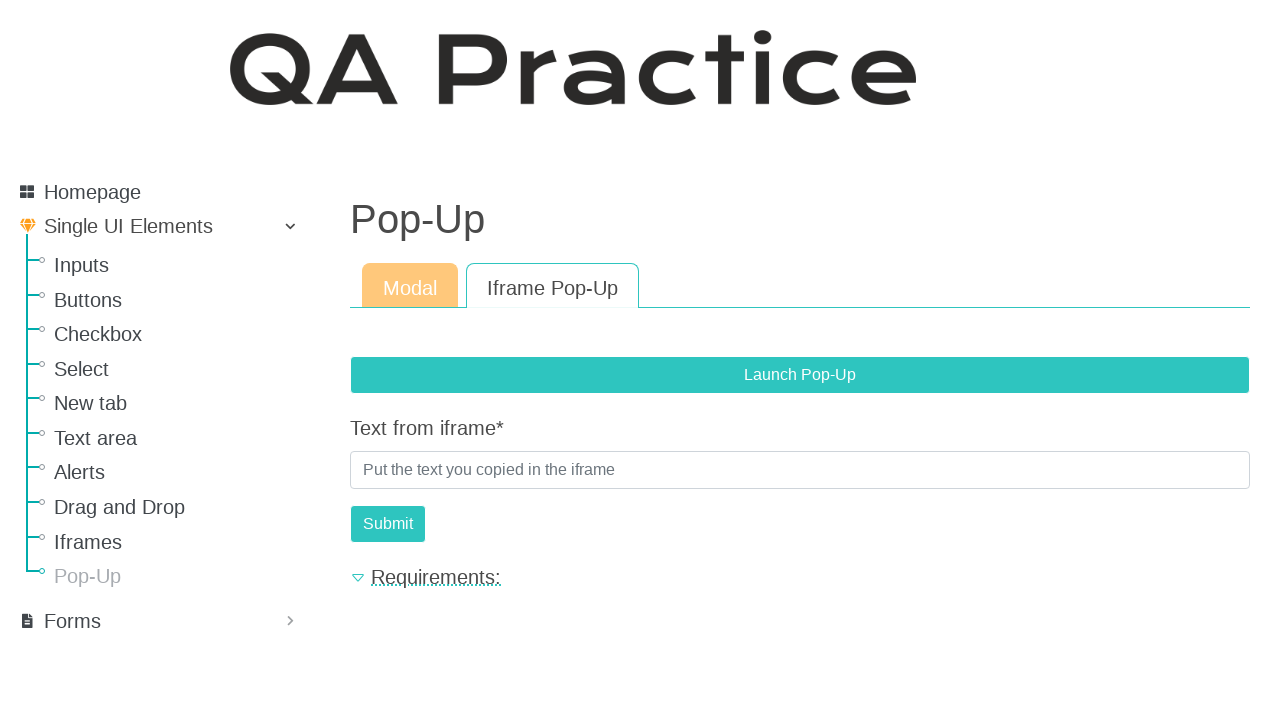

Text input field became visible
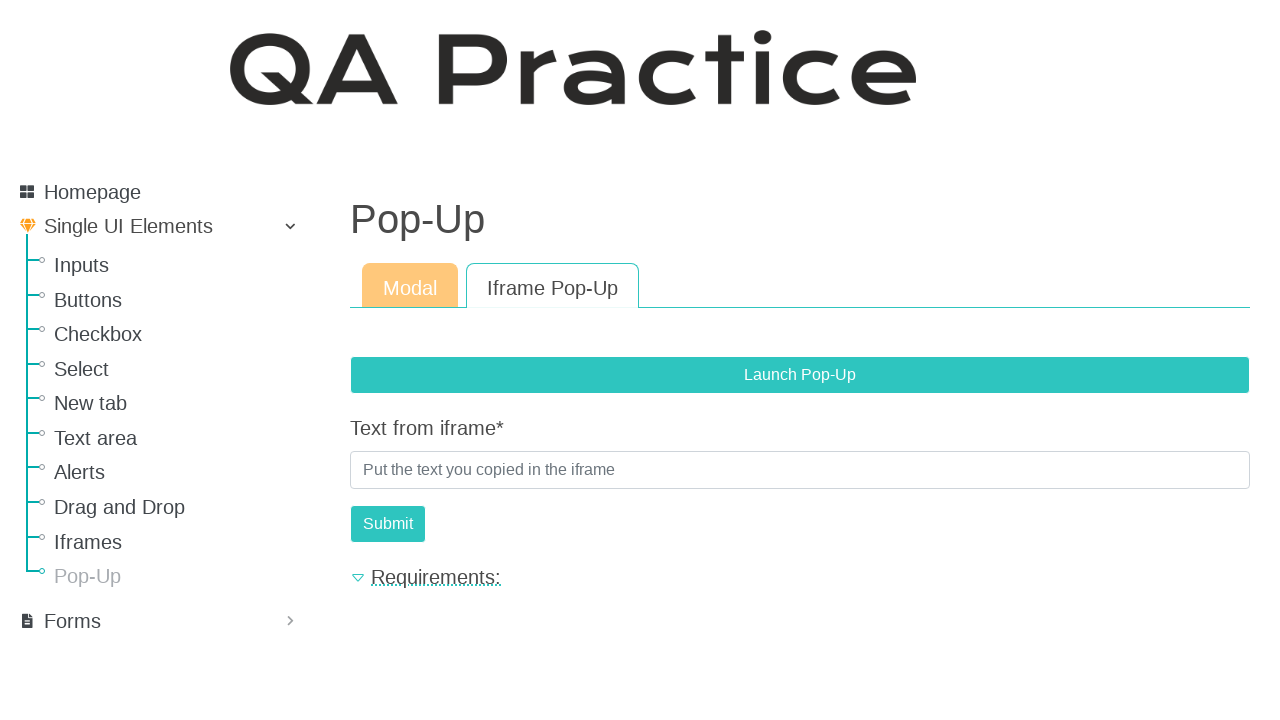

Filled input field with copied text: 'I am the text you want to copy' on #id_text_from_iframe
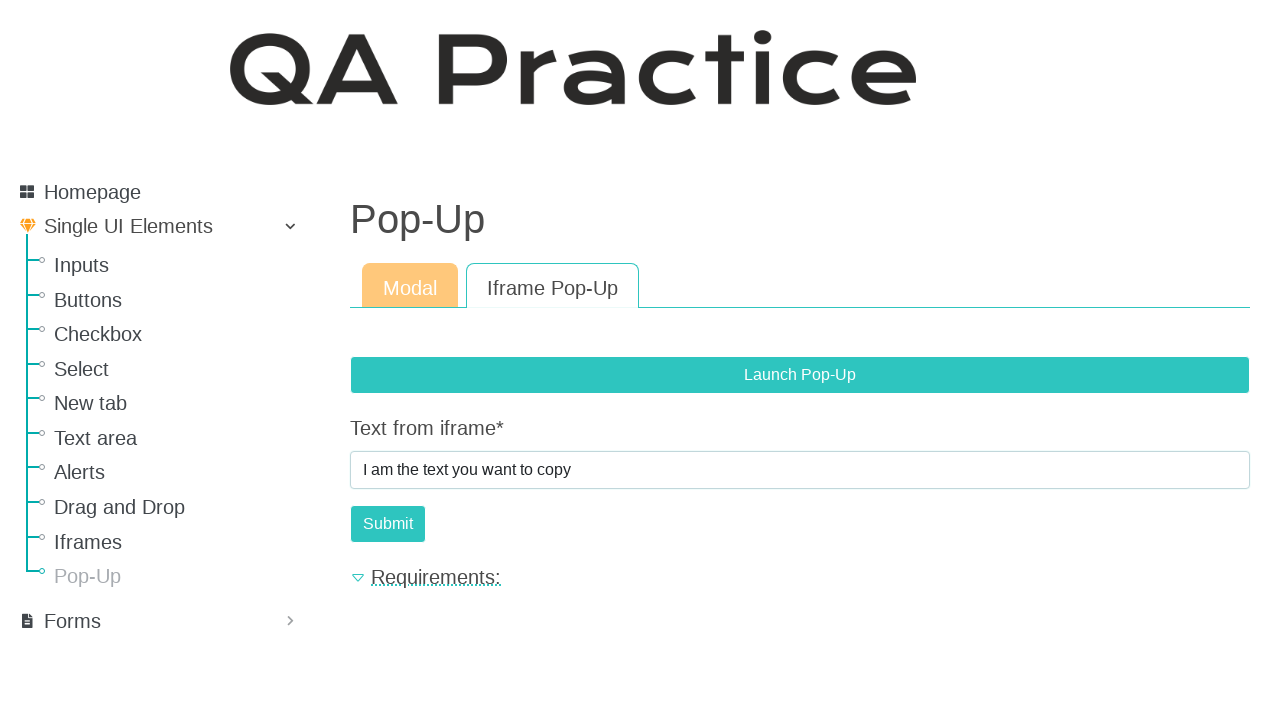

Pressed Enter to submit the form on #id_text_from_iframe
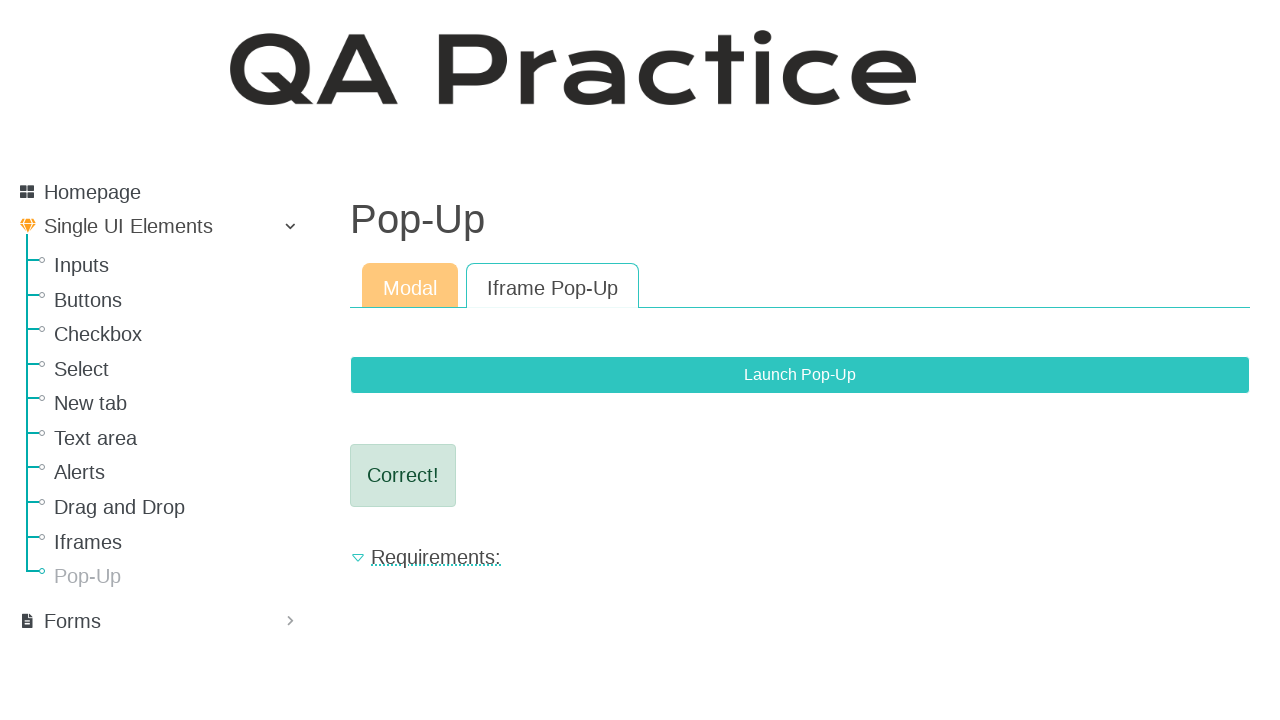

Located result element
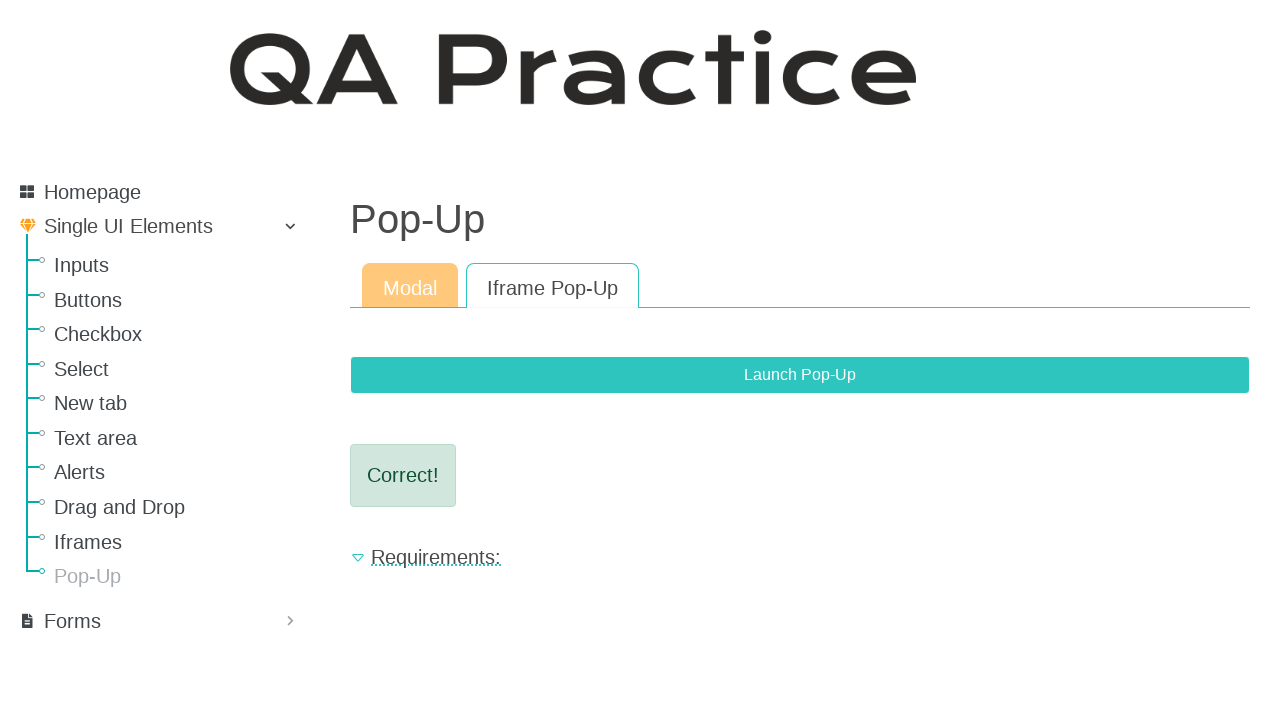

Result element became visible - form submission verified
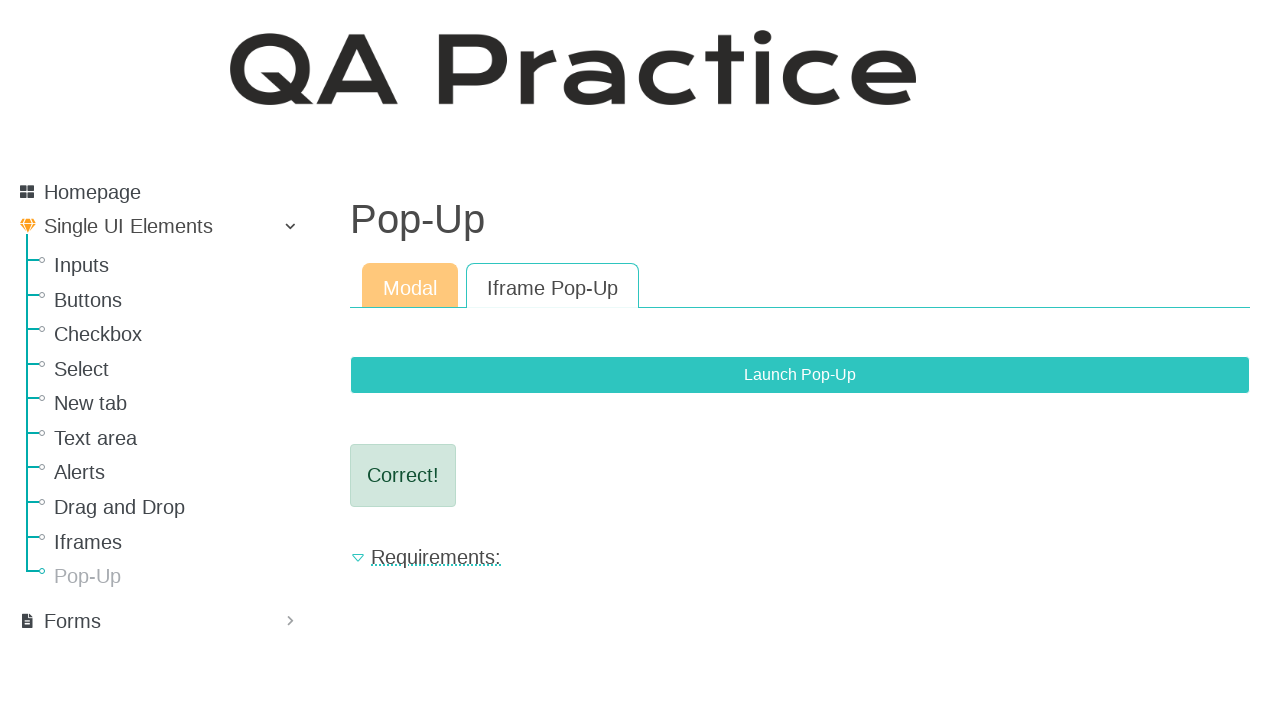

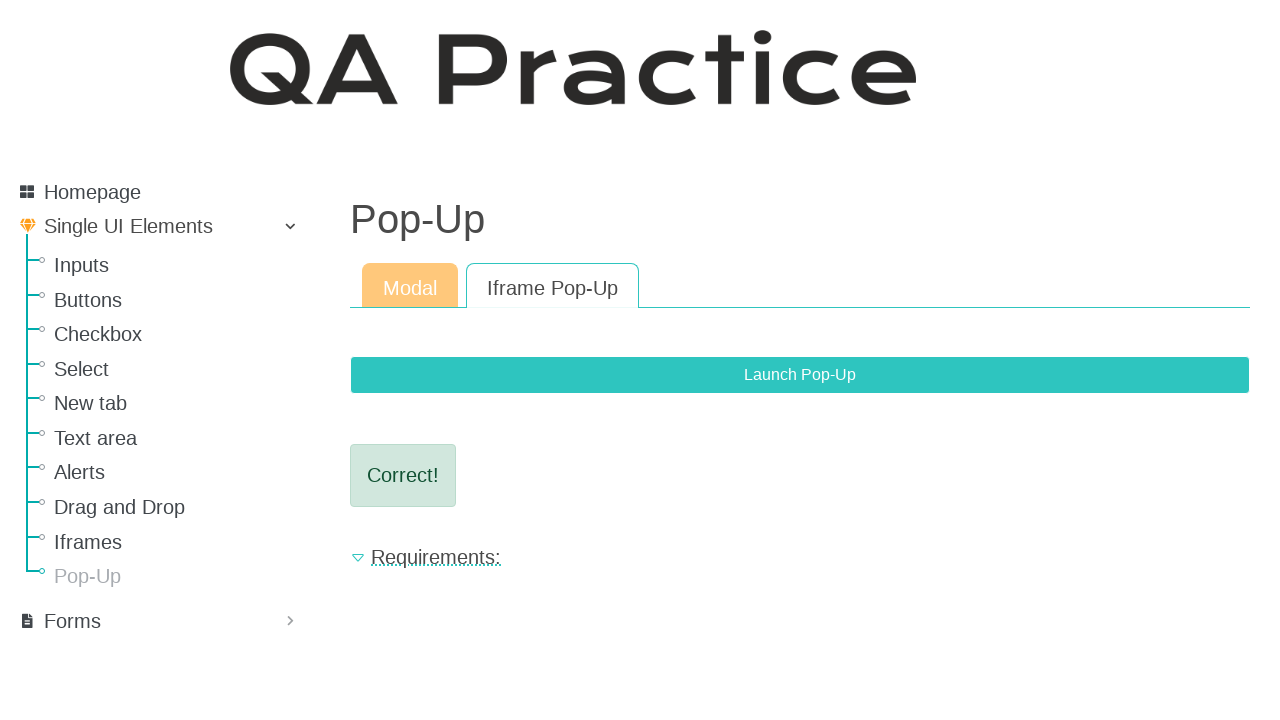